Tests invalid CVC validation by entering a single digit CVC and verifying the error message is displayed.

Starting URL: https://sandbox.cardpay.com/MI/cardpayment2.html?orderXml=PE9SREVSIFdBTExFVF9JRD0nODI5OScgT1JERVJfTlVNQkVSPSc0NTgyMTEnIEFNT1VOVD0nMjkxLjg2JyBDVVJSRU5DWT0nRVVSJyAgRU1BSUw9J2N1c3RvbWVyQGV4YW1wbGUuY29tJz4KPEFERFJFU1MgQ09VTlRSWT0nVVNBJyBTVEFURT0nTlknIFpJUD0nMTAwMDEnIENJVFk9J05ZJyBTVFJFRVQ9JzY3NyBTVFJFRVQnIFBIT05FPSc4NzY5OTA5MCcgVFlQRT0nQklMTElORycvPgo8L09SREVSPg==&sha512=998150a2b27484b776a1628bfe7505a9cb430f276dfa35b14315c1c8f03381a90490f6608f0dcff789273e05926cd782e1bb941418a9673f43c47595aa7b8b0d

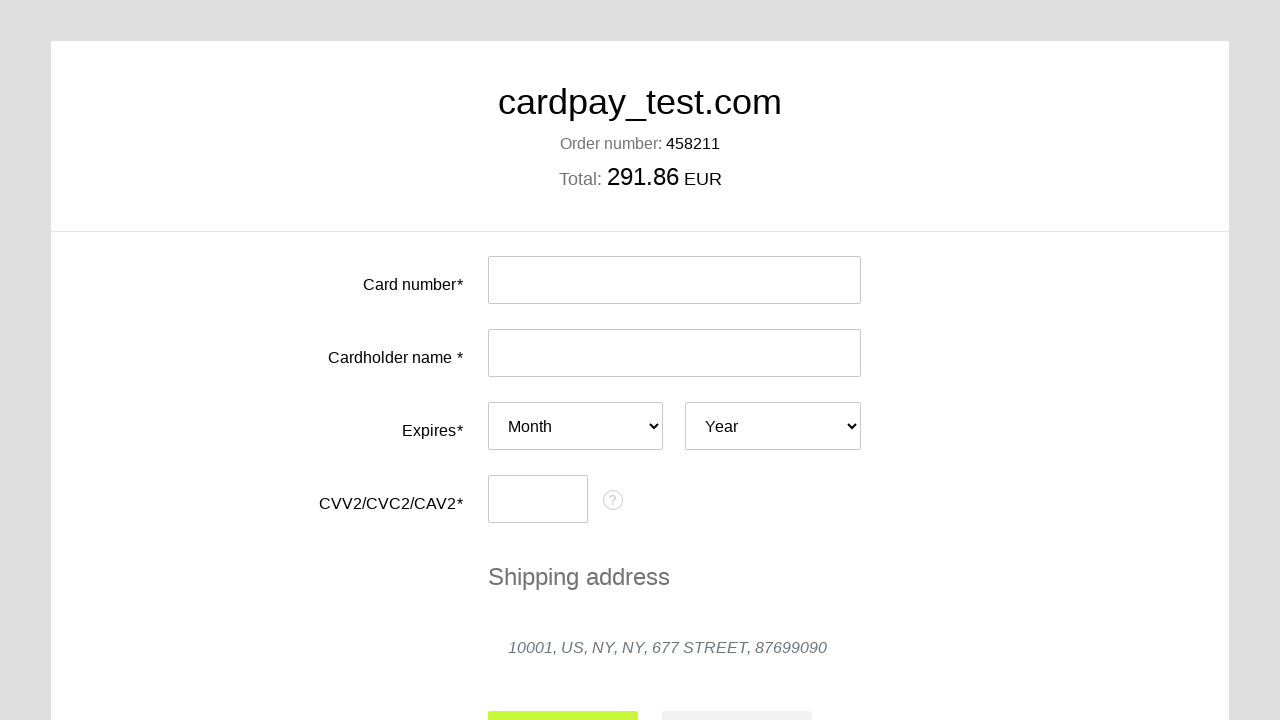

Clicked on card number input field at (674, 280) on #input-card-number
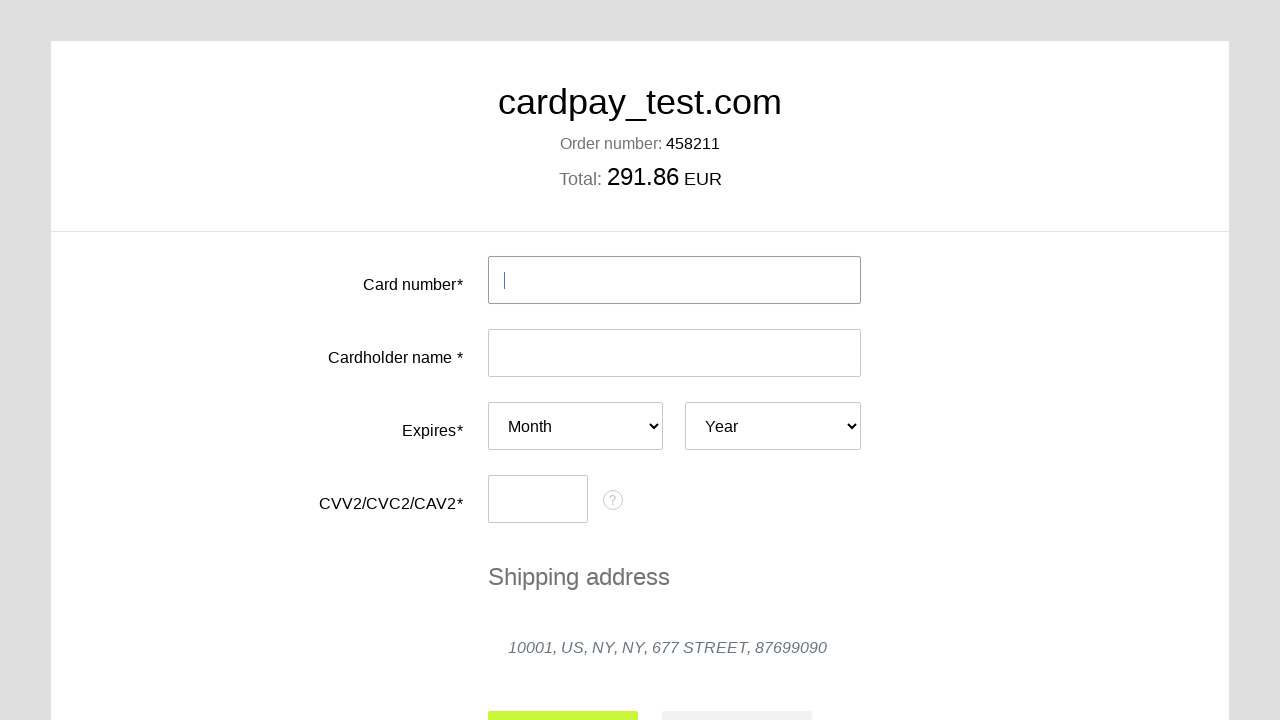

Filled card number field with test card number on #input-card-number
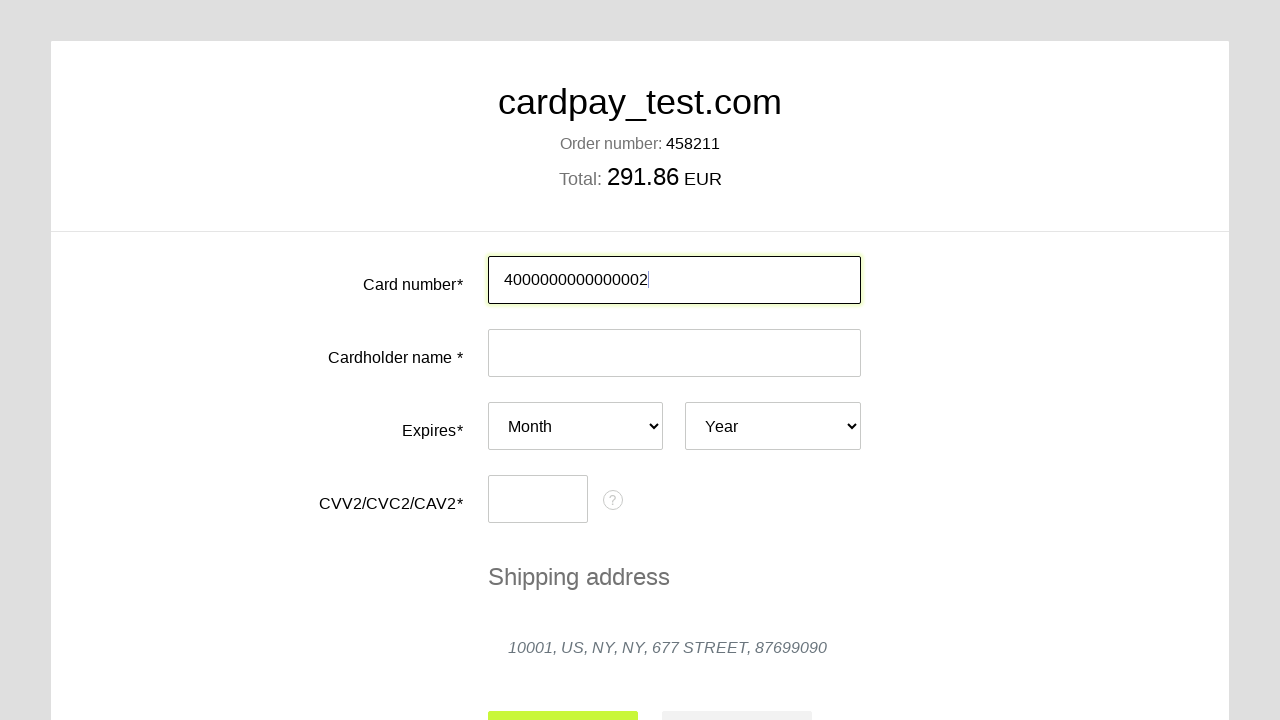

Clicked on cardholder name input field at (674, 353) on #input-card-holder
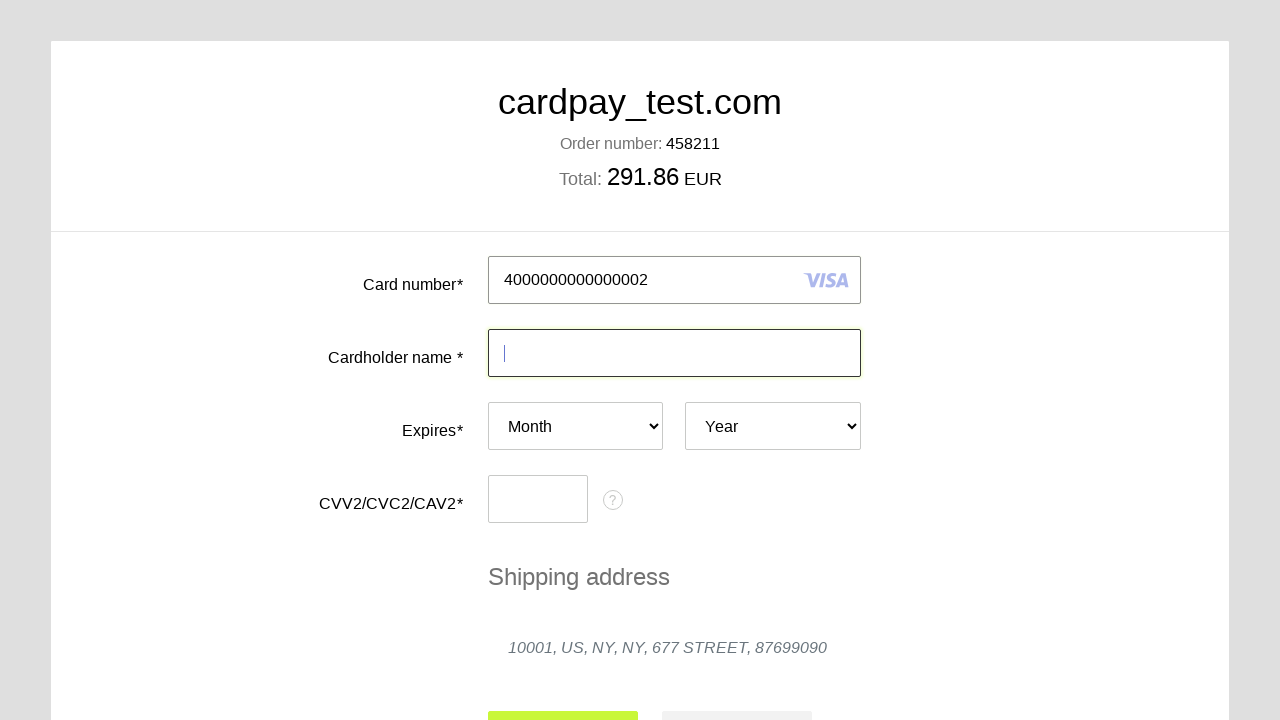

Filled cardholder name field with 'JOHN DOE' on #input-card-holder
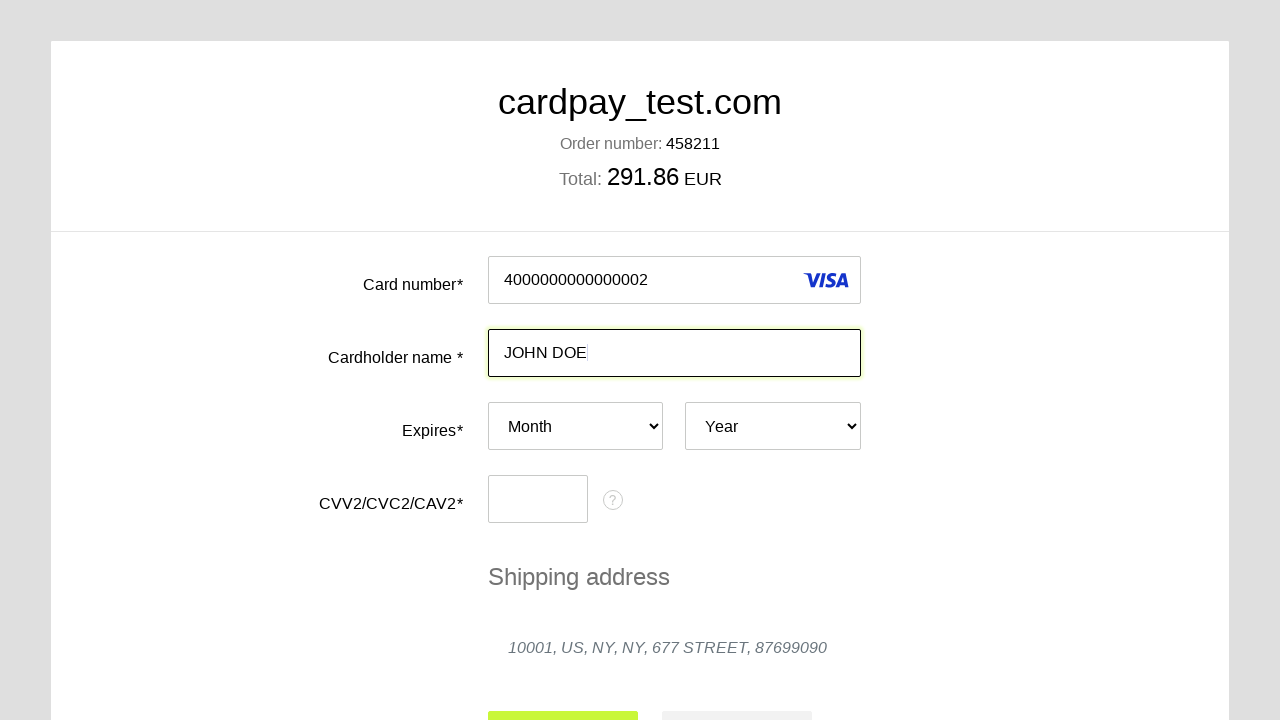

Clicked on expiry month dropdown at (576, 426) on #card-expires-month
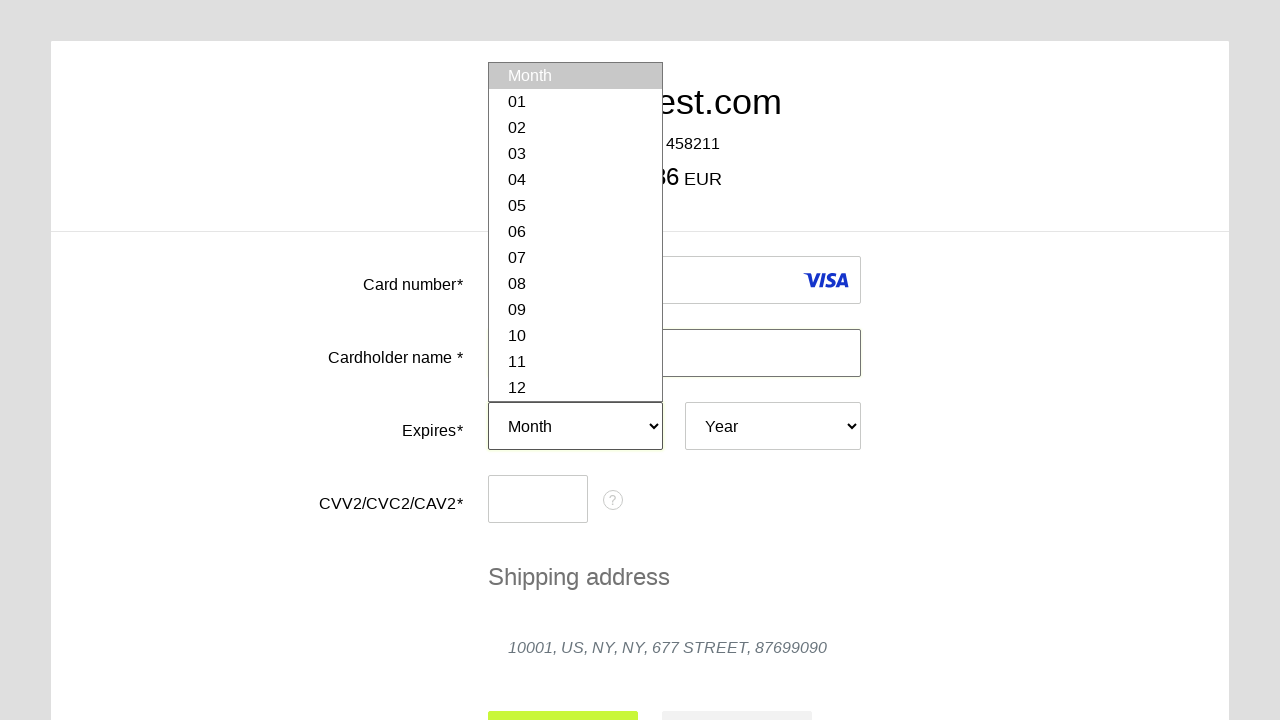

Selected expiry month '02' on #card-expires-month
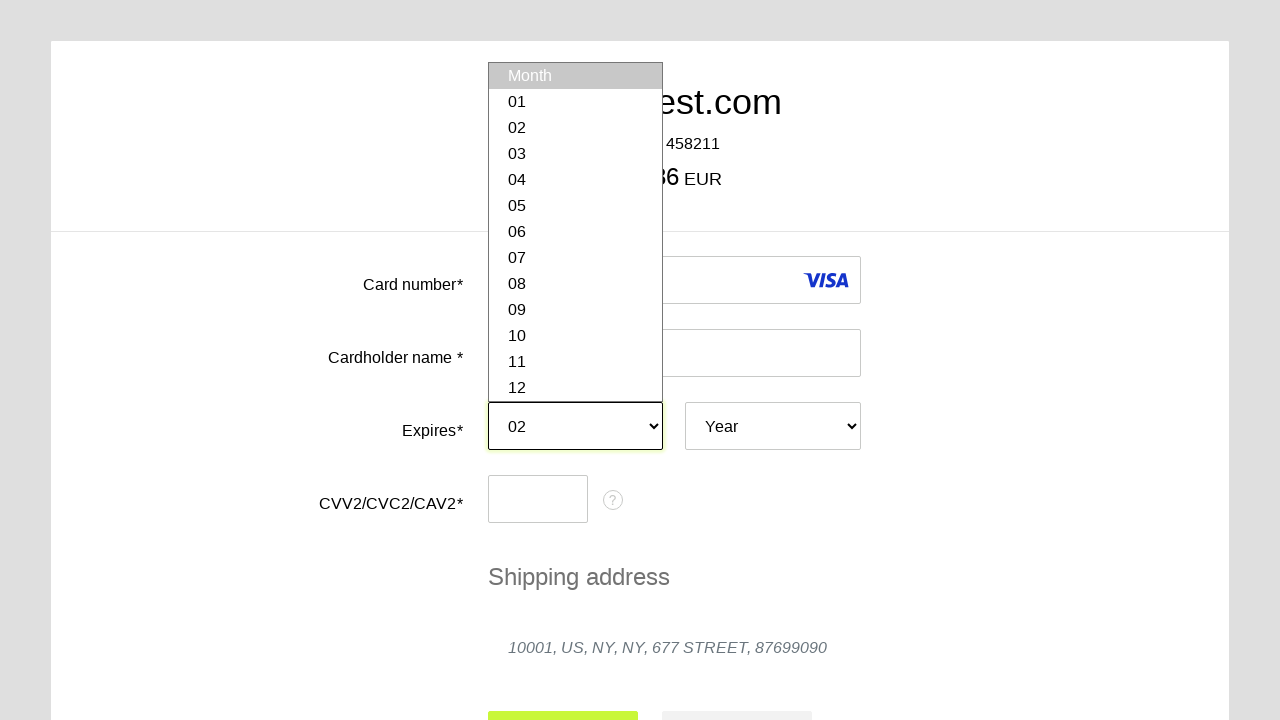

Clicked on expiry year dropdown at (773, 426) on #card-expires-year
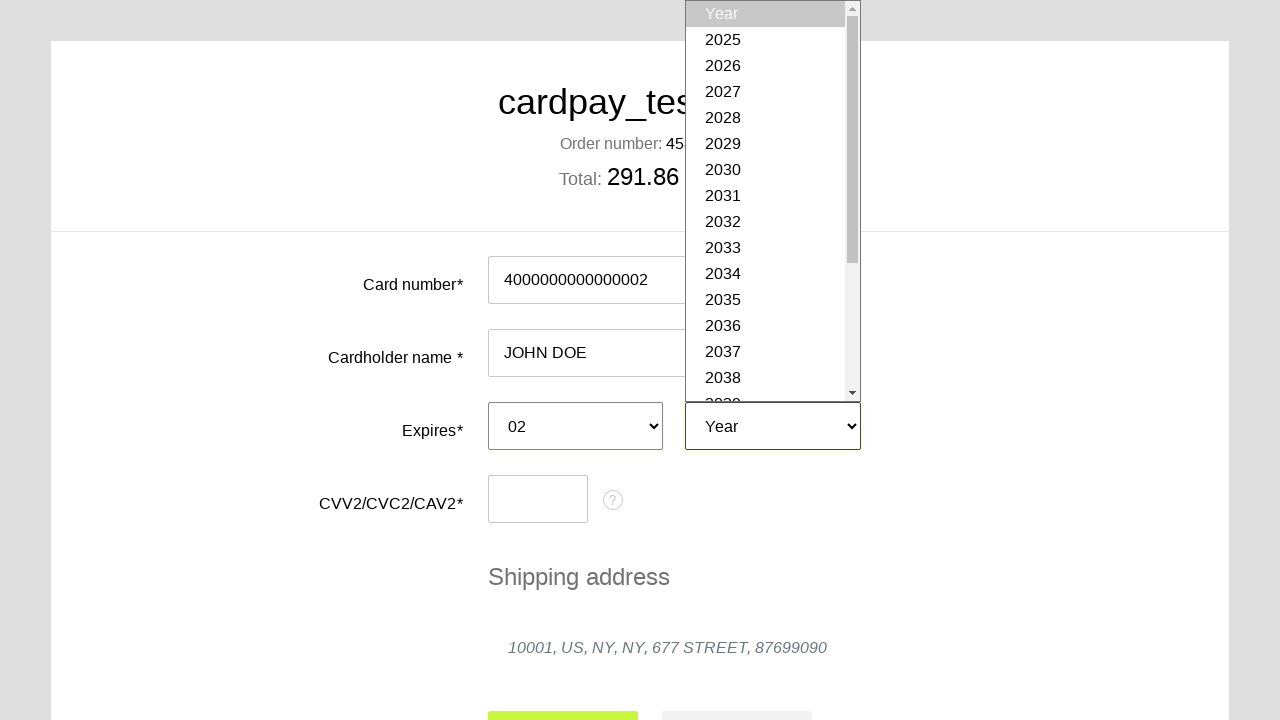

Selected expiry year '2030' on #card-expires-year
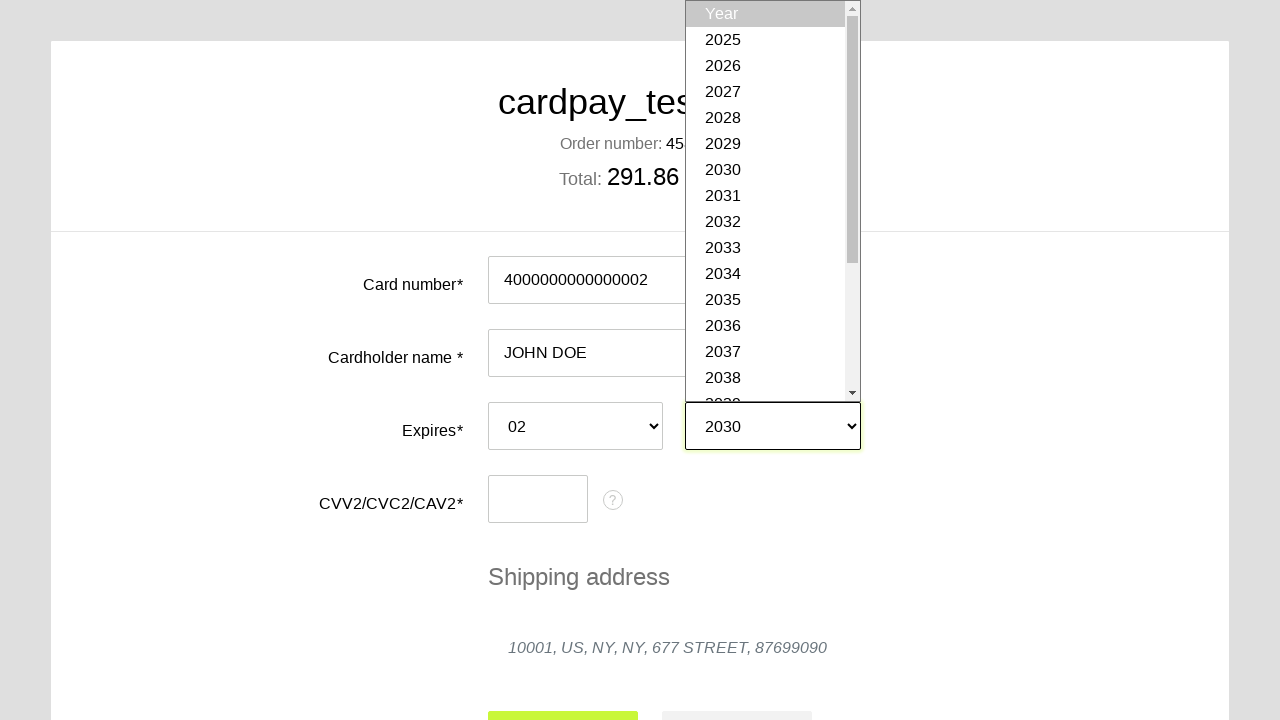

Clicked on CVC input field at (538, 499) on #input-card-cvc
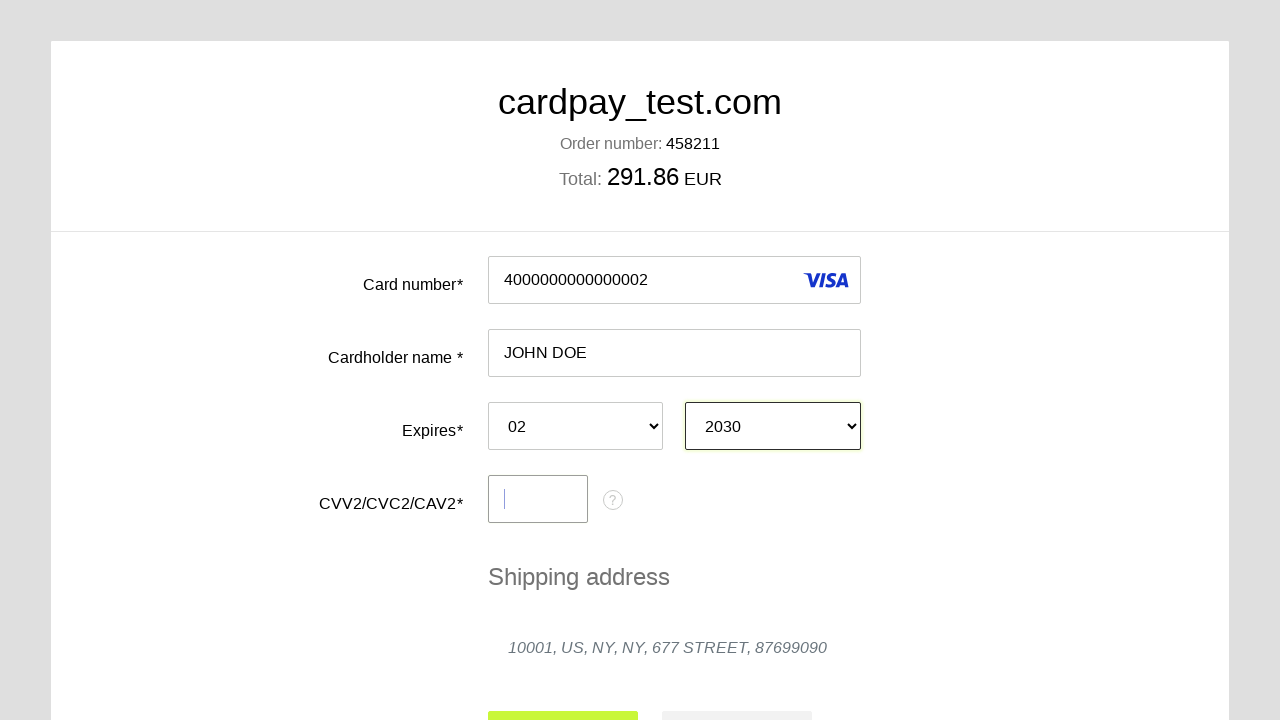

Filled CVC field with single digit '1' (invalid) on #input-card-cvc
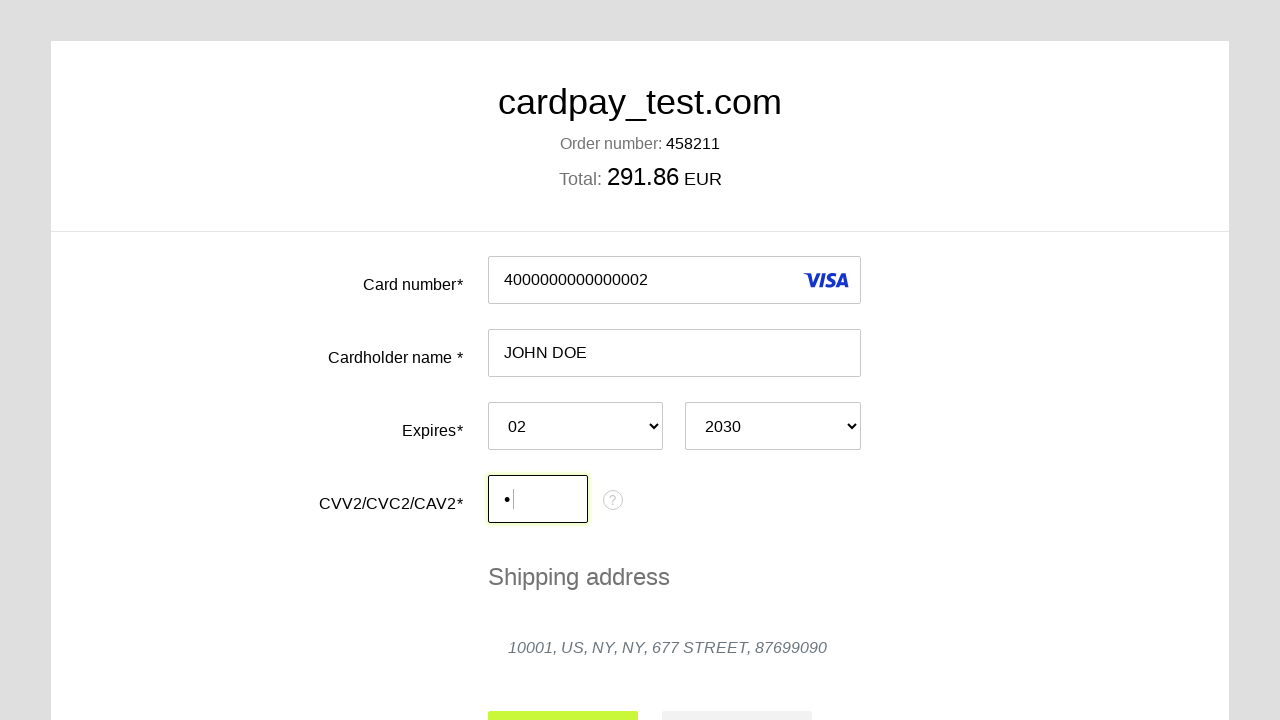

Clicked submit button to validate payment form at (563, 696) on #action-submit
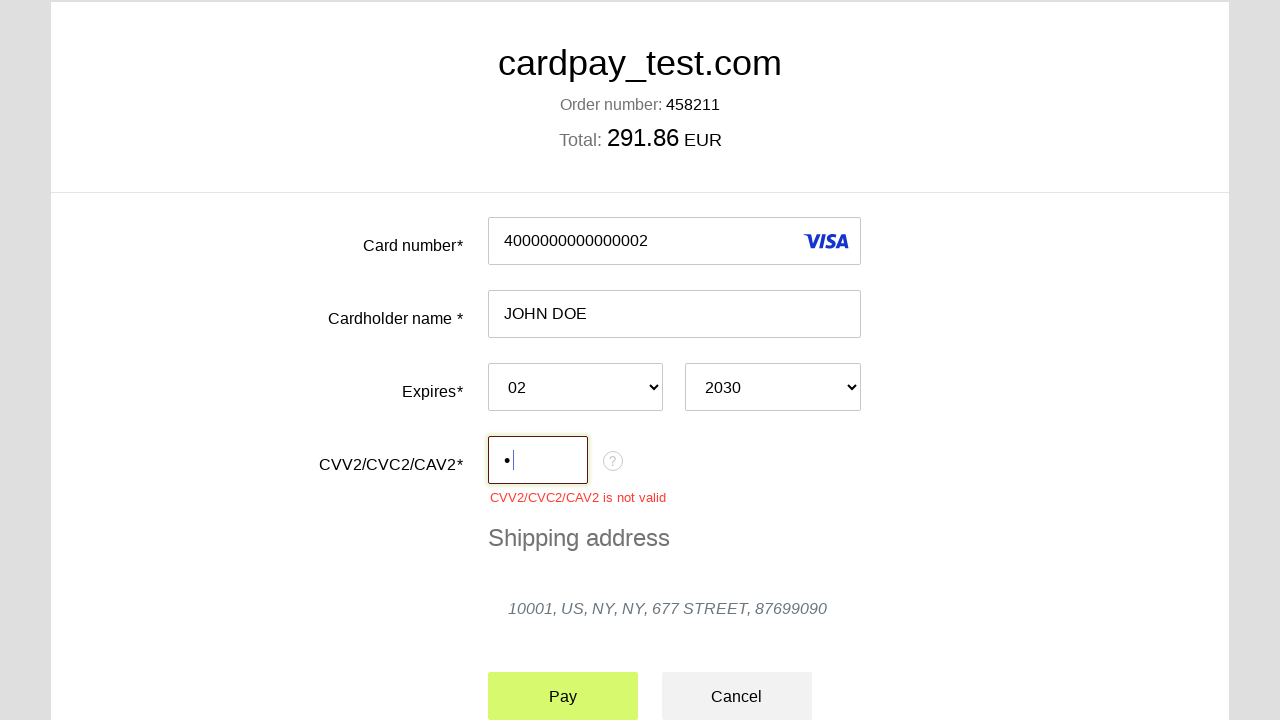

CVC error message appeared, validating invalid CVC detection
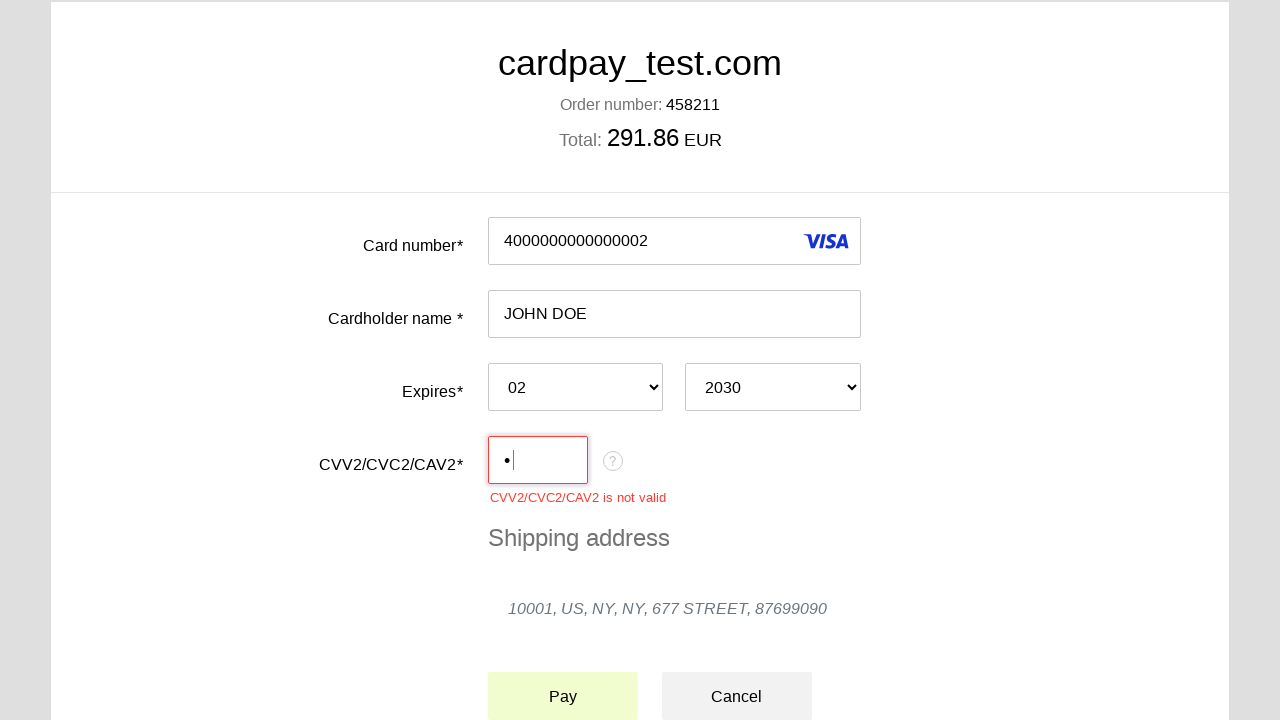

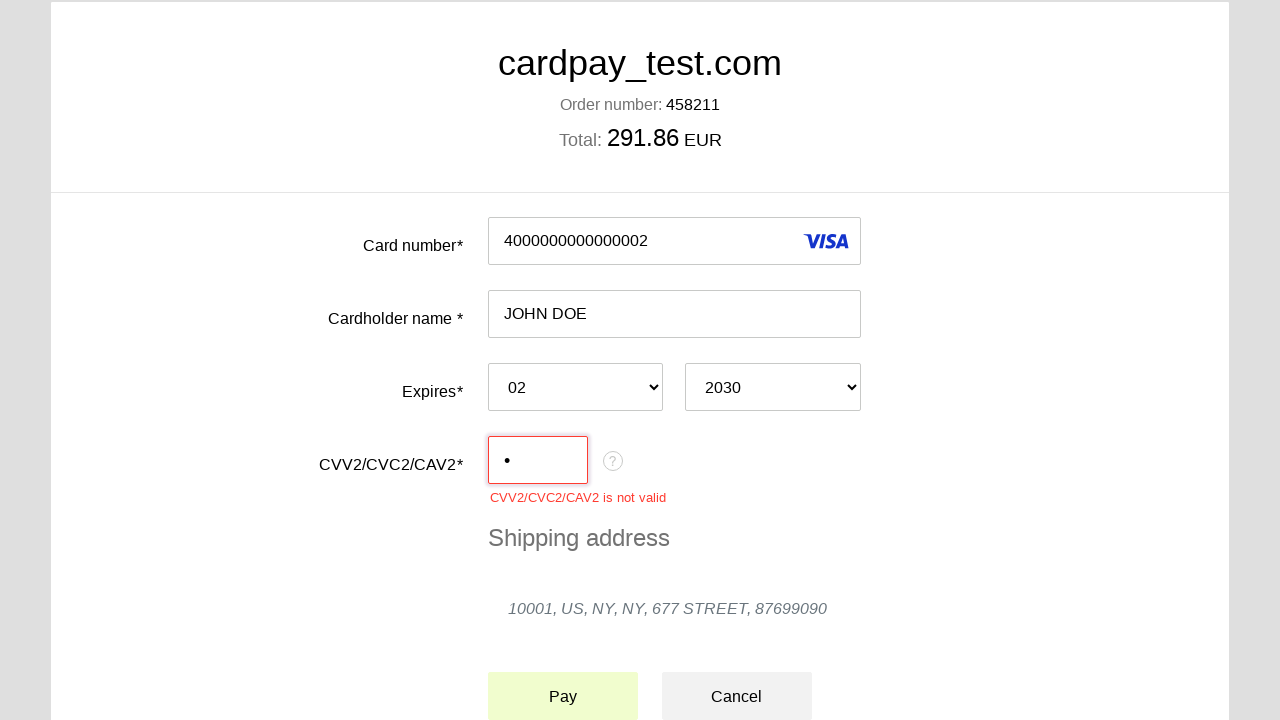